Tests navigation on OrangeHRM website by clicking on the Solutions link and hovering over it to reveal dropdown menu

Starting URL: https://www.orangehrm.com/

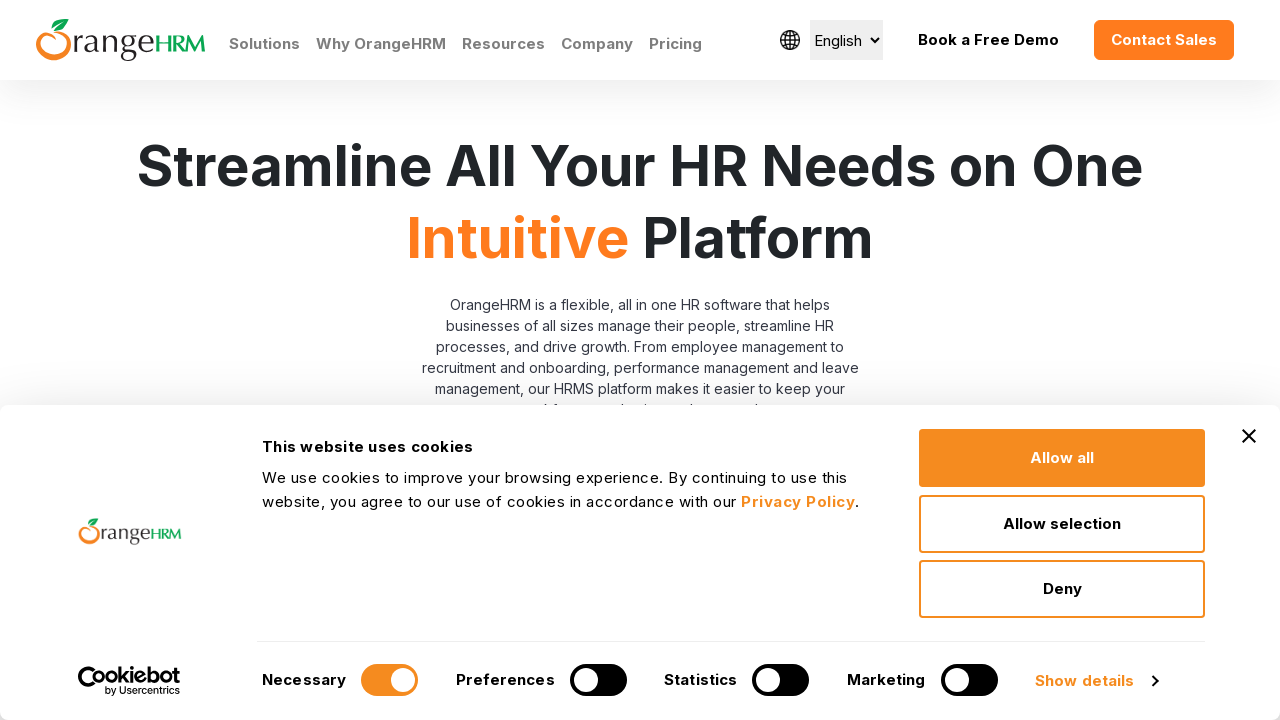

Clicked on Solutions link in navigation at (264, 44) on a:text('Solutions')
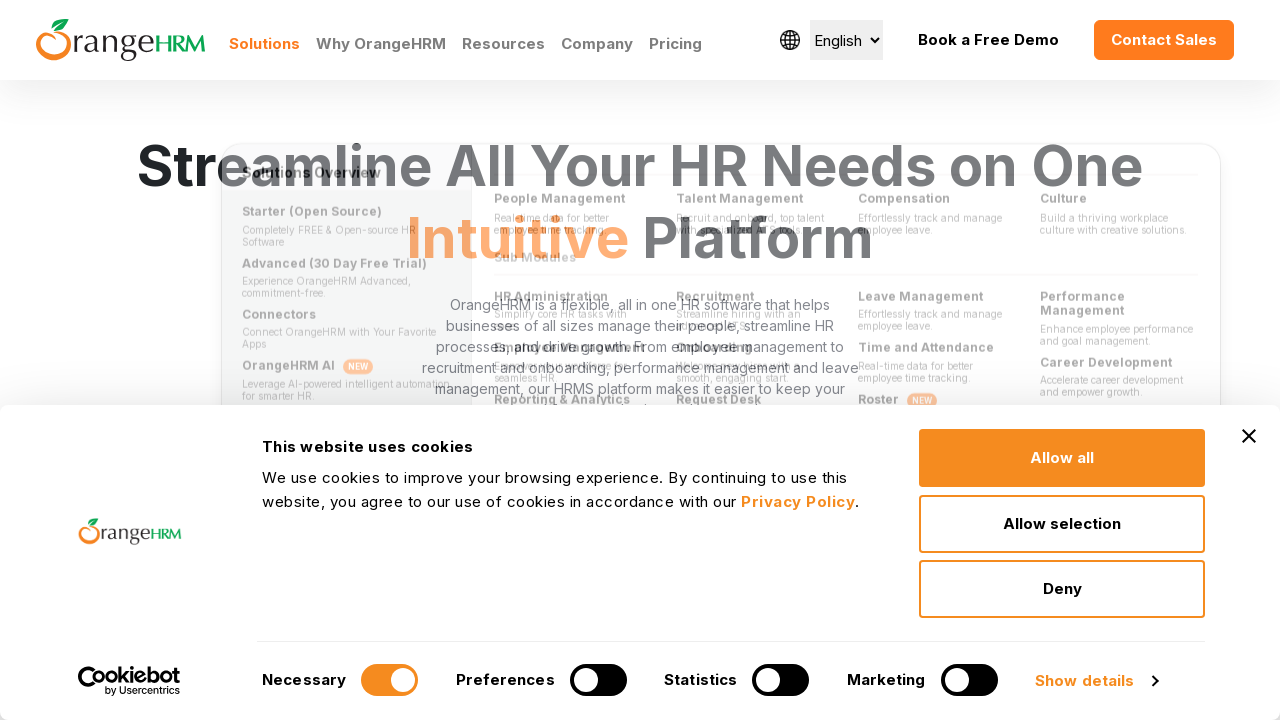

Located Solutions menu item element
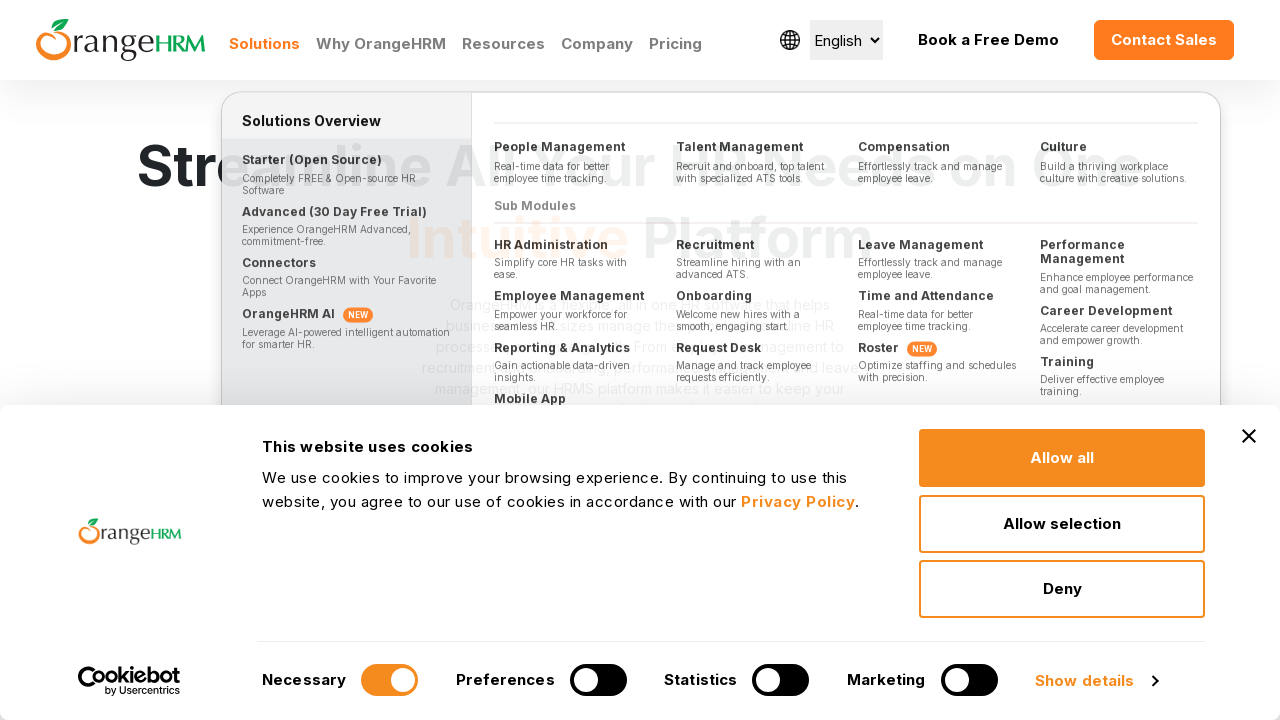

Hovered over Solutions menu item to reveal dropdown menu at (264, 44) on xpath=//ul/li/a[contains(text(), 'Solutions')] >> nth=0
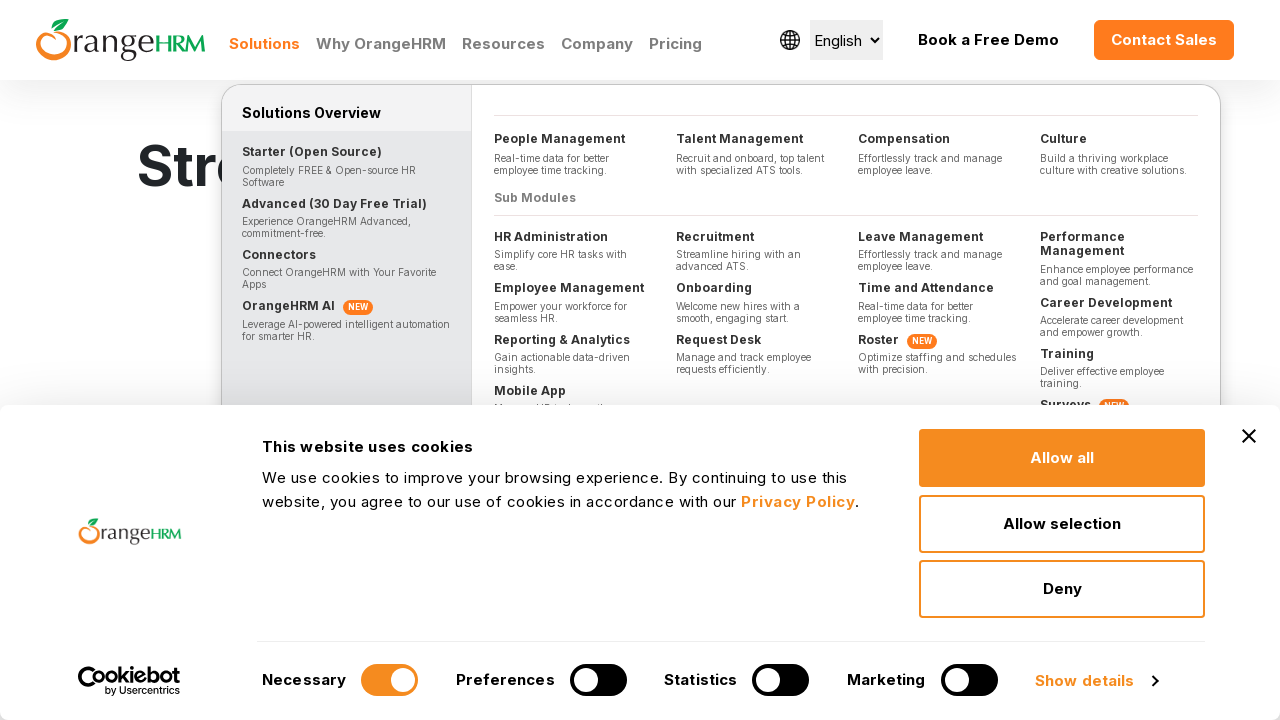

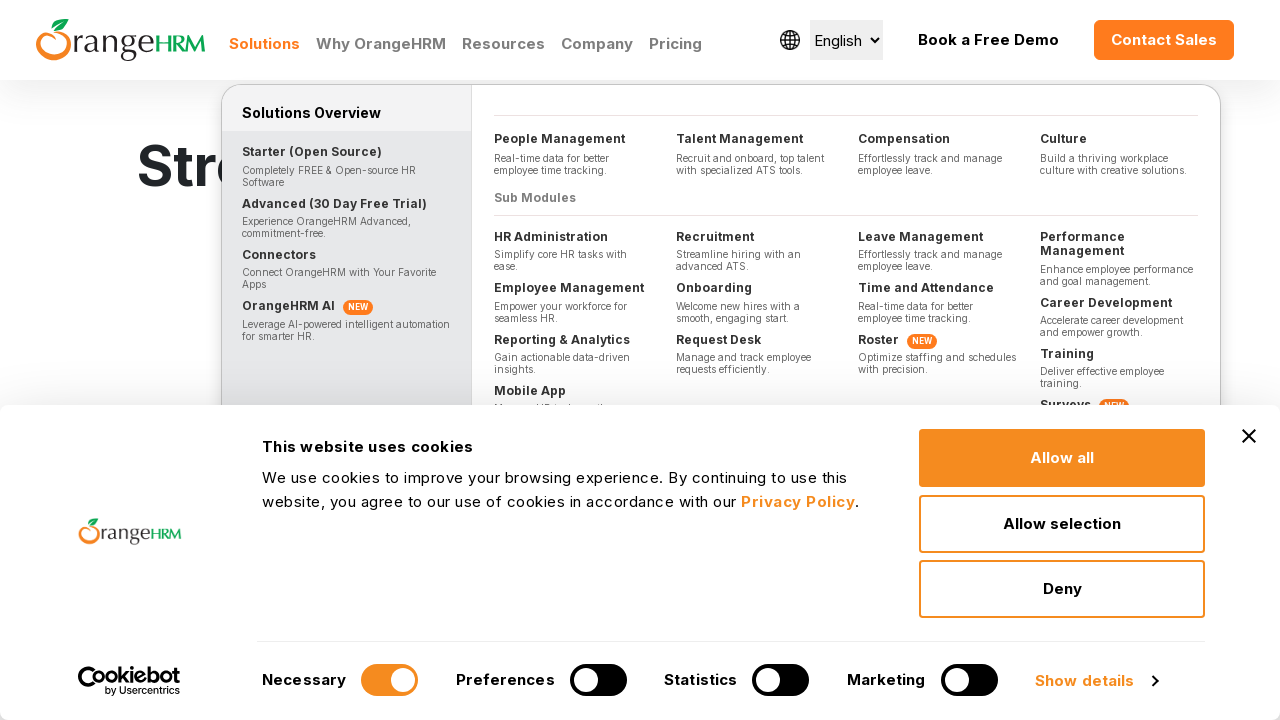